Navigates to the Anton learning app website and waits for the page to load

Starting URL: https://anton.app/de/

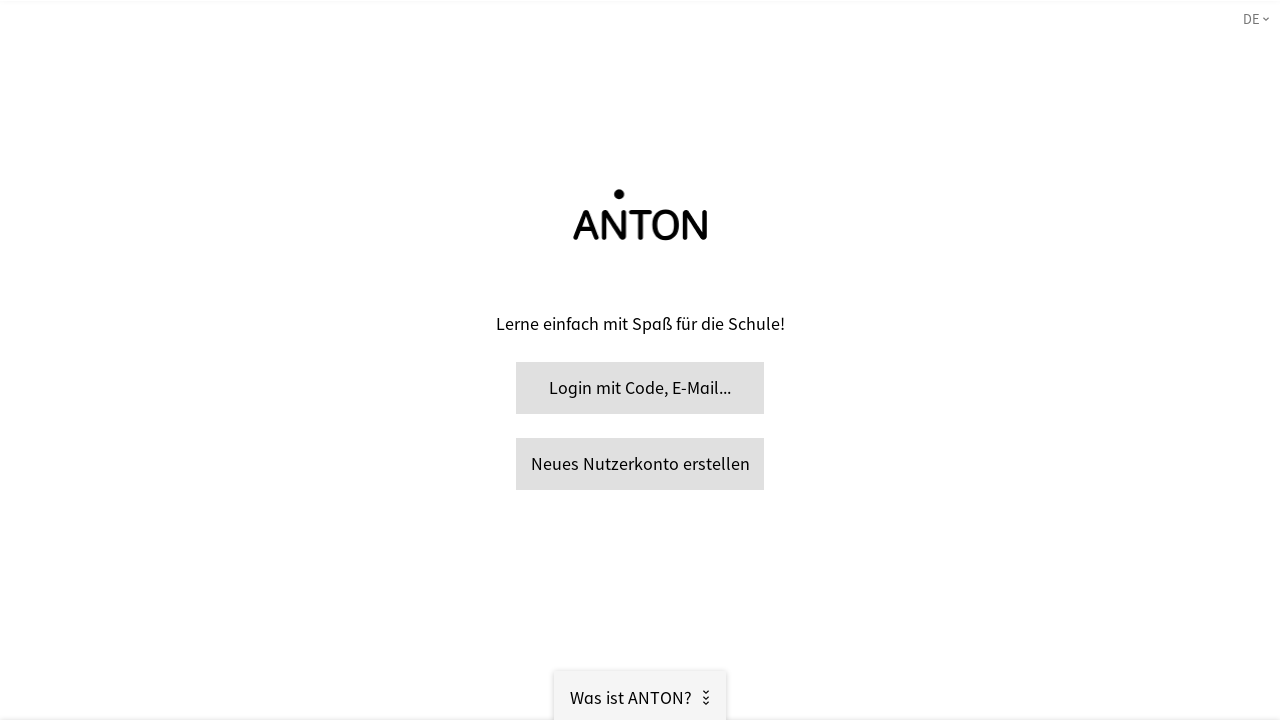

Navigated to Anton learning app website (https://anton.app/de/)
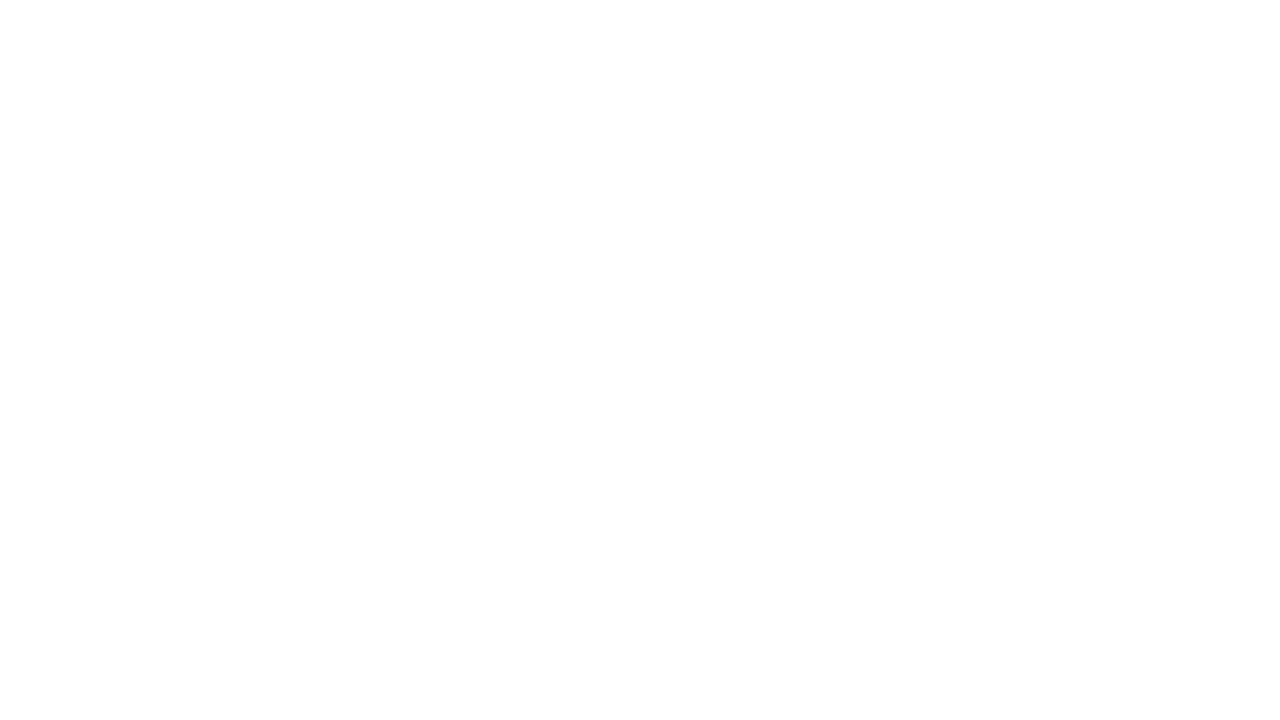

Page DOM content fully loaded
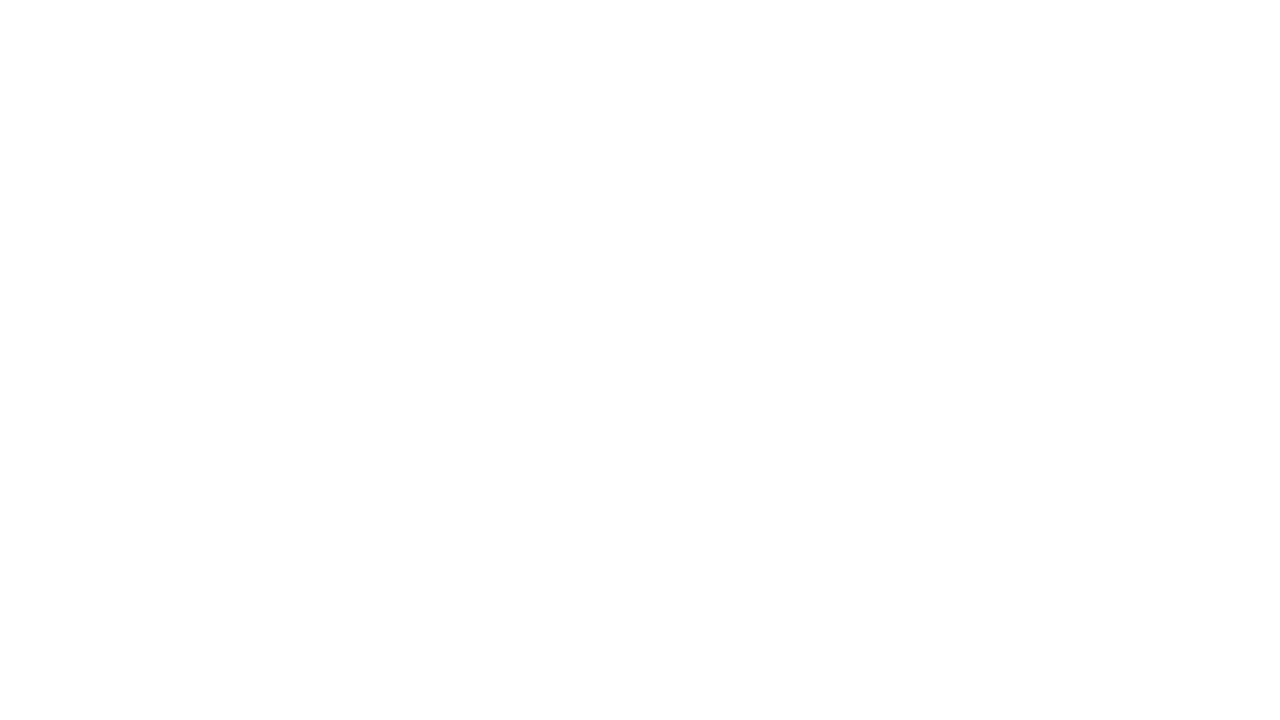

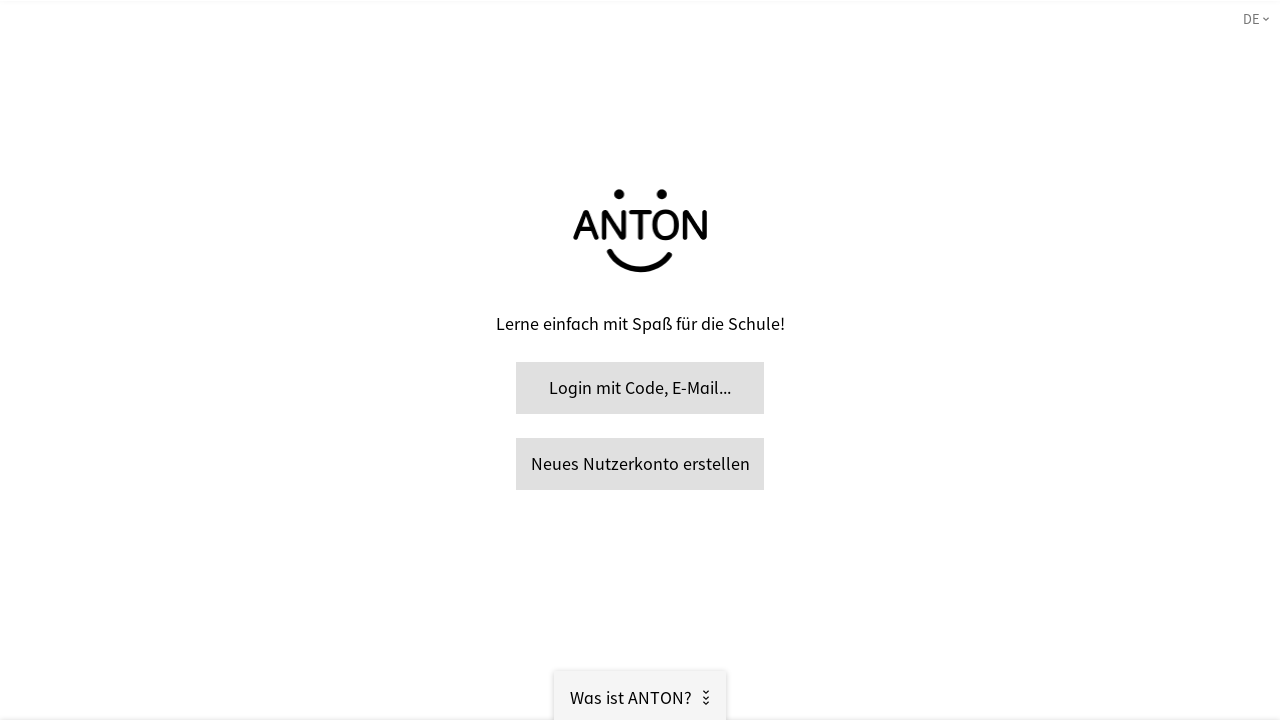